Tests clicking an Edit button in a table row containing specific text on a challenging DOM page

Starting URL: https://the-internet.herokuapp.com/challenging_dom

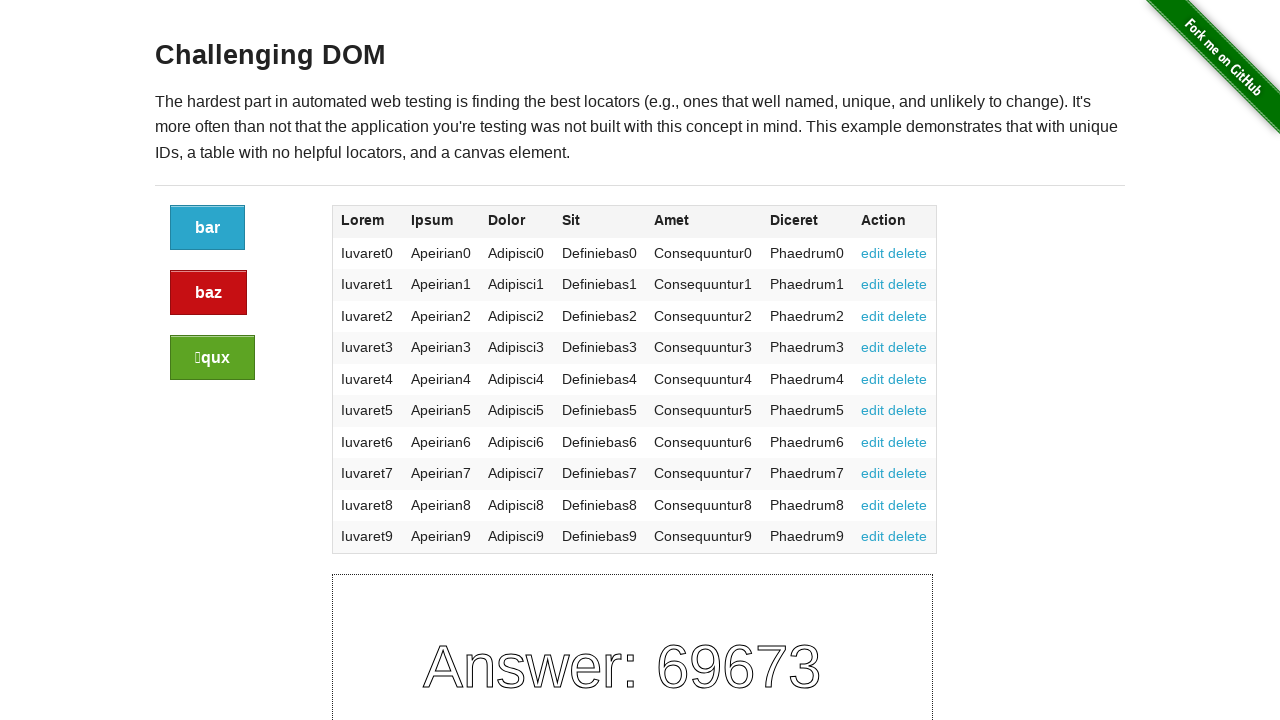

Navigated to challenging DOM page
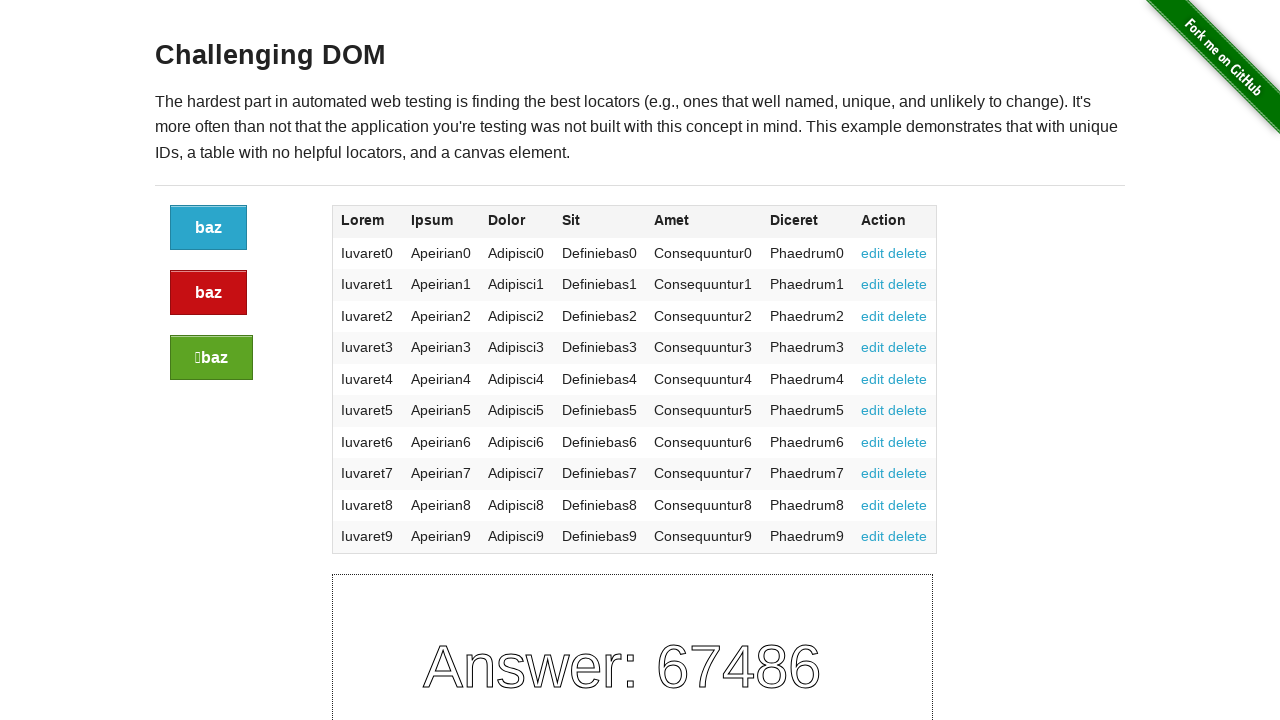

Clicked Edit button in row containing 'Iuvaret8' at (873, 505) on tr:has-text('Iuvaret8') >> text=Edit
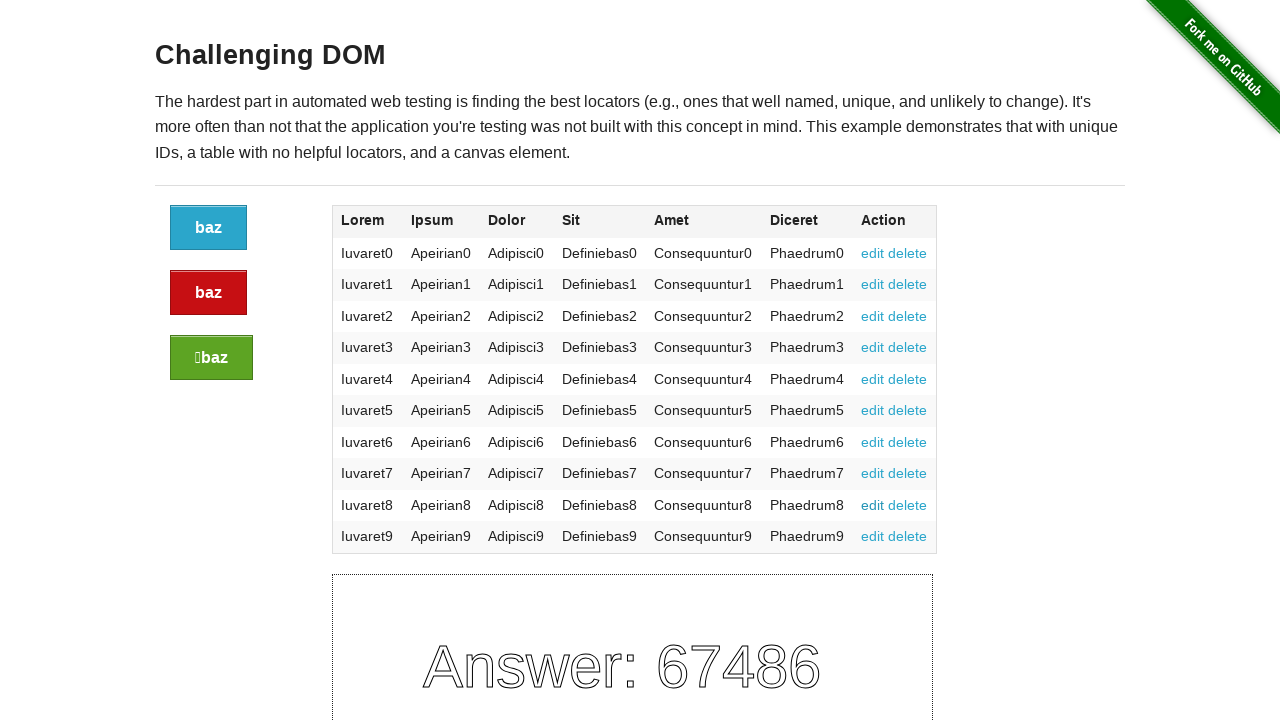

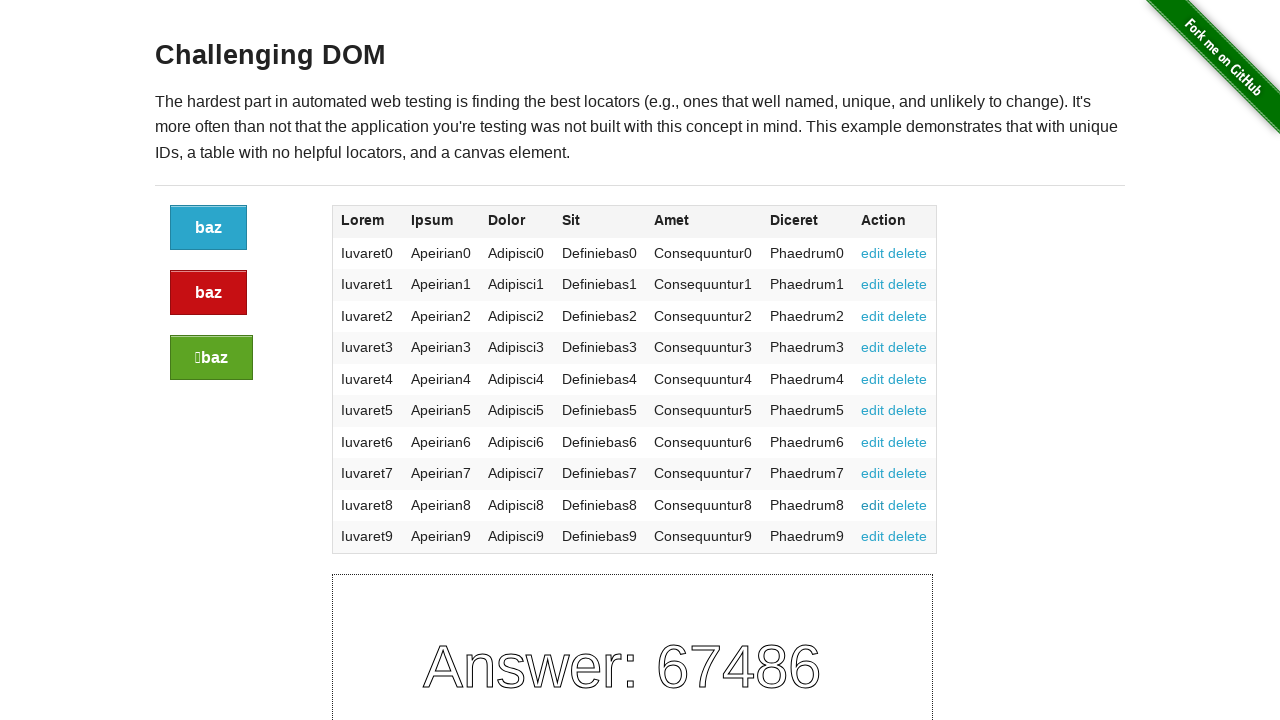